Completes a math exercise by reading a value from the page, calculating the result using a logarithmic formula, filling in the answer, checking required checkboxes, and submitting the form.

Starting URL: http://suninjuly.github.io/math.html

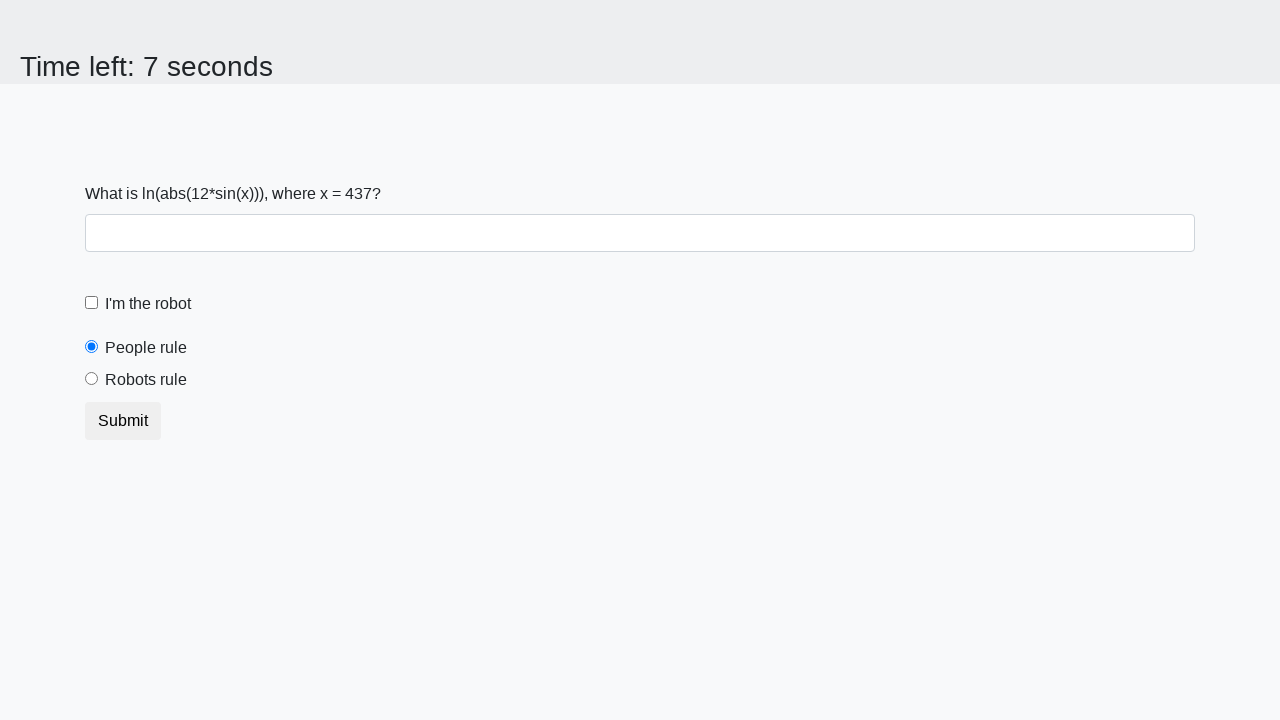

Read the input value from the page
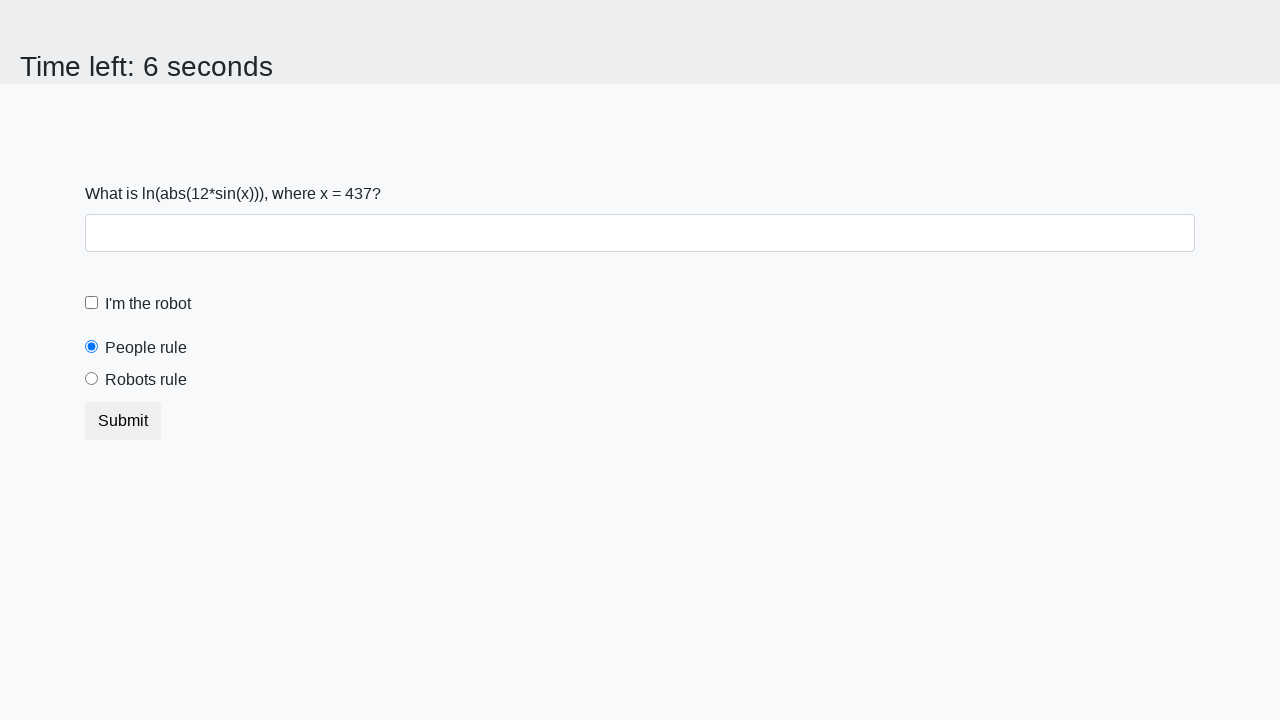

Calculated the logarithmic formula result
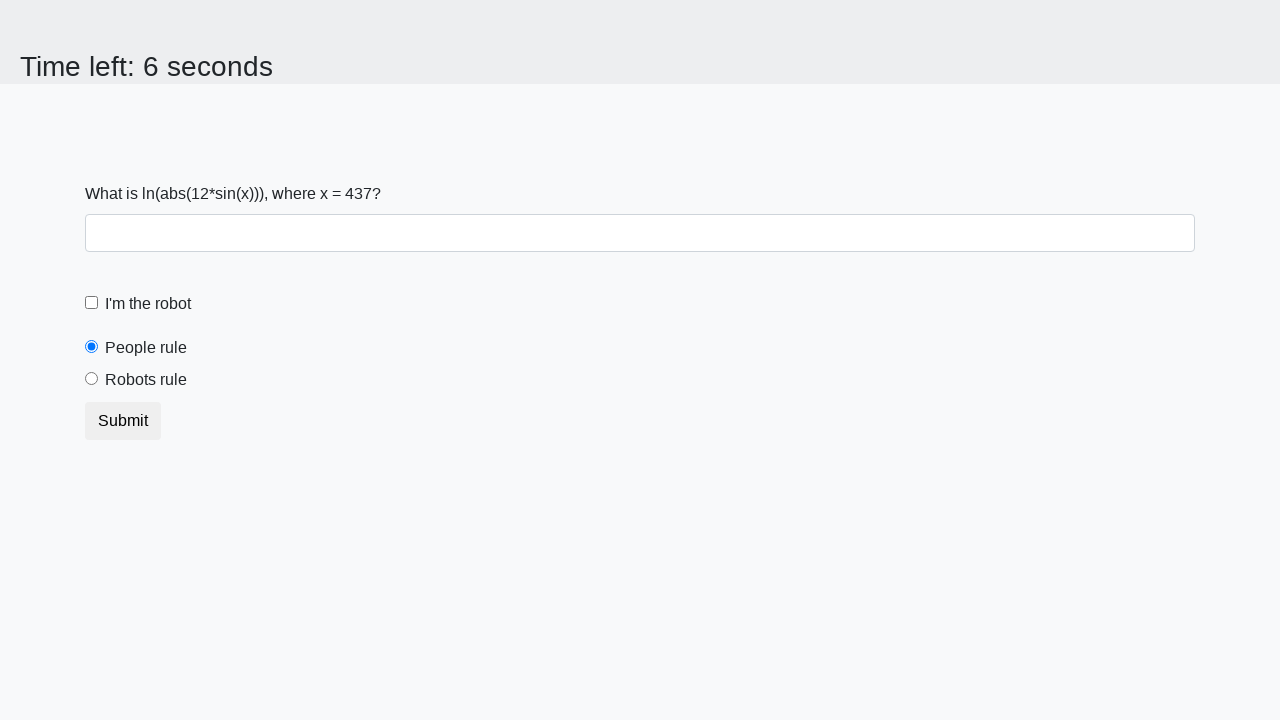

Filled in the calculated answer on #answer
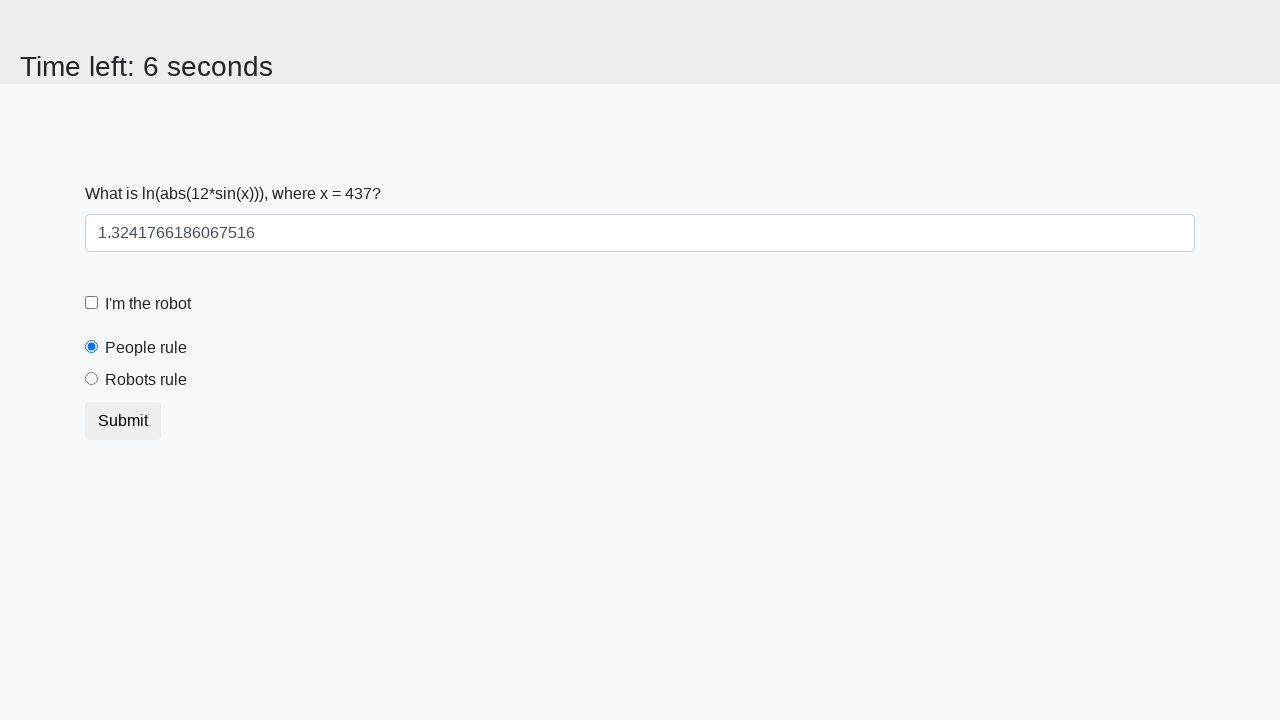

Checked the robot checkbox at (92, 303) on #robotCheckbox
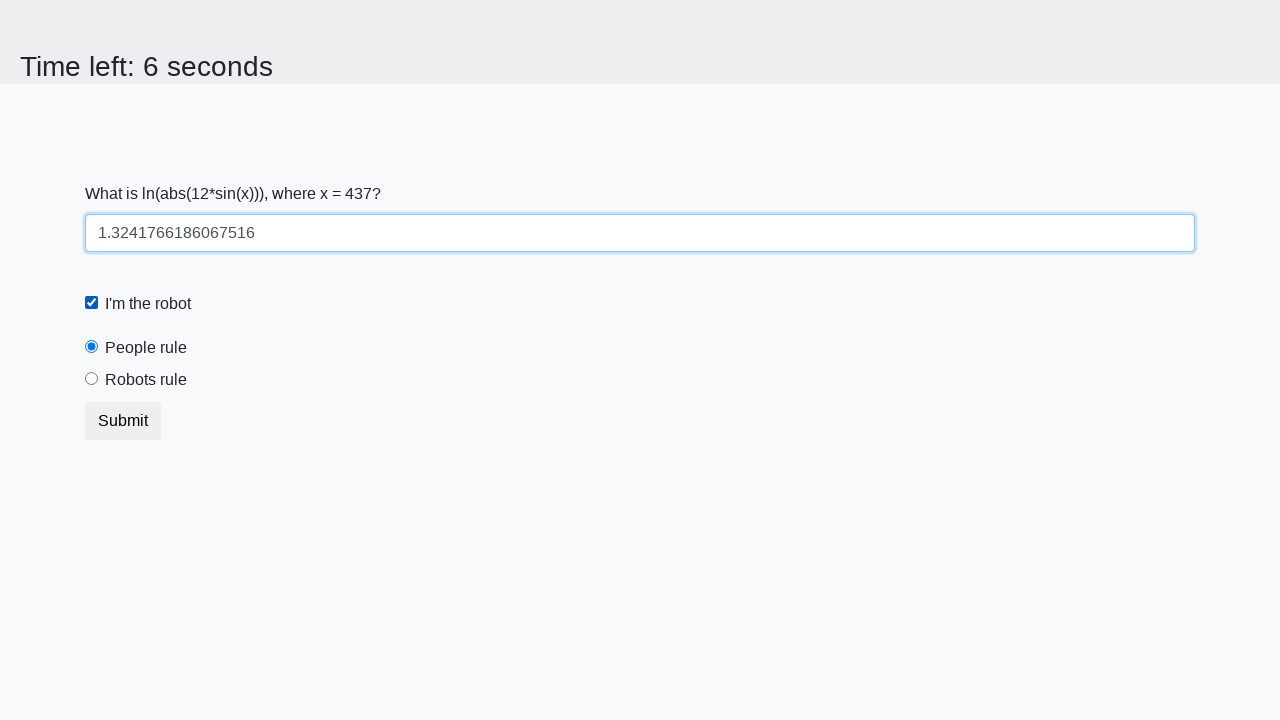

Checked the robots rule checkbox at (92, 379) on #robotsRule
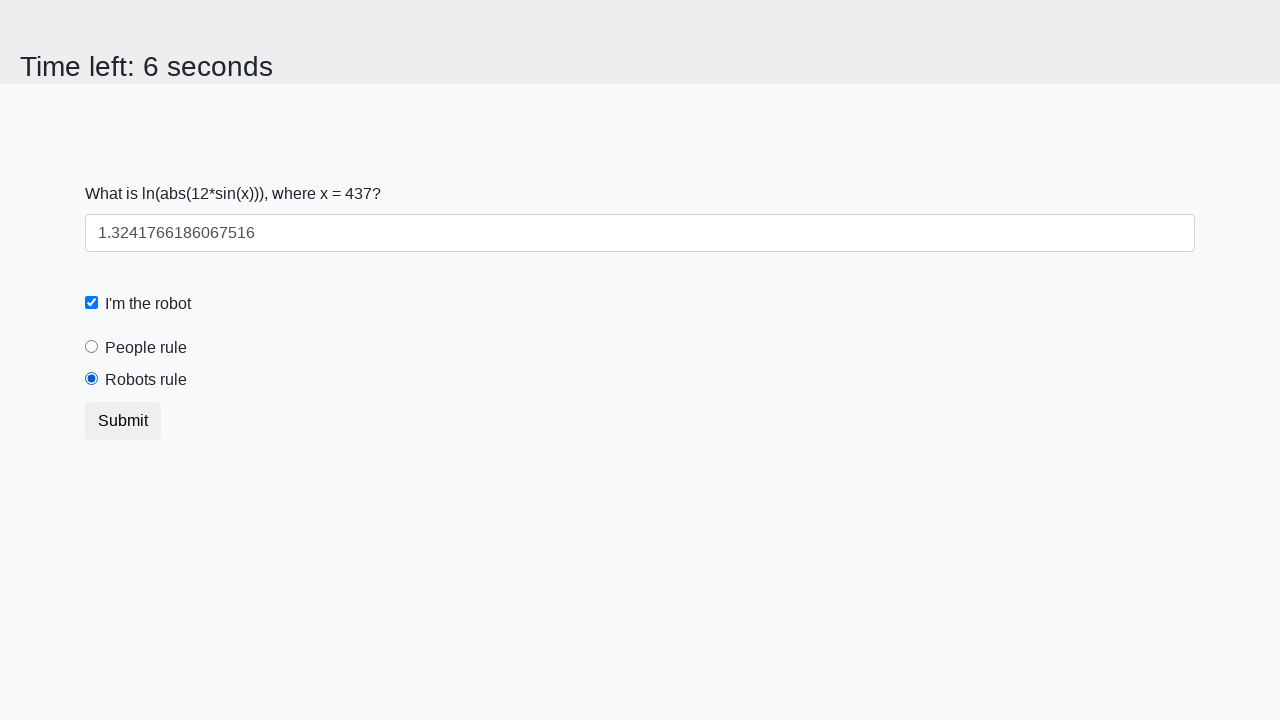

Submitted the form at (123, 421) on button.btn
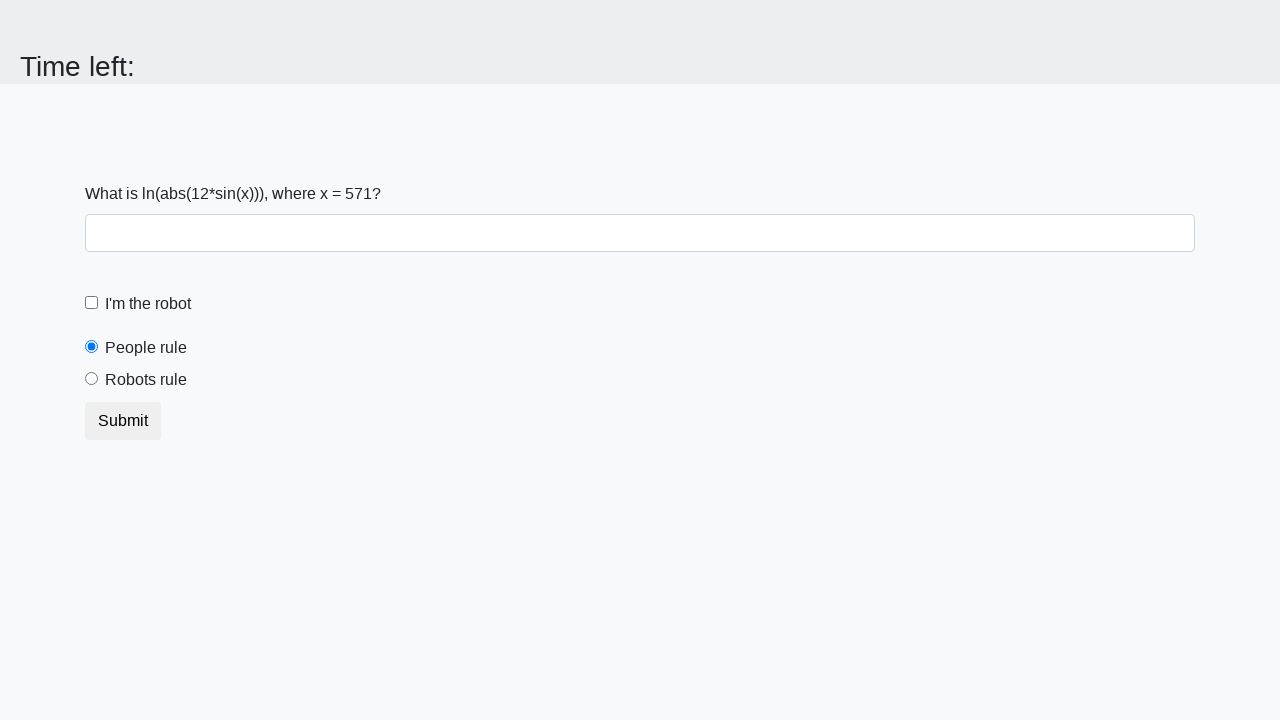

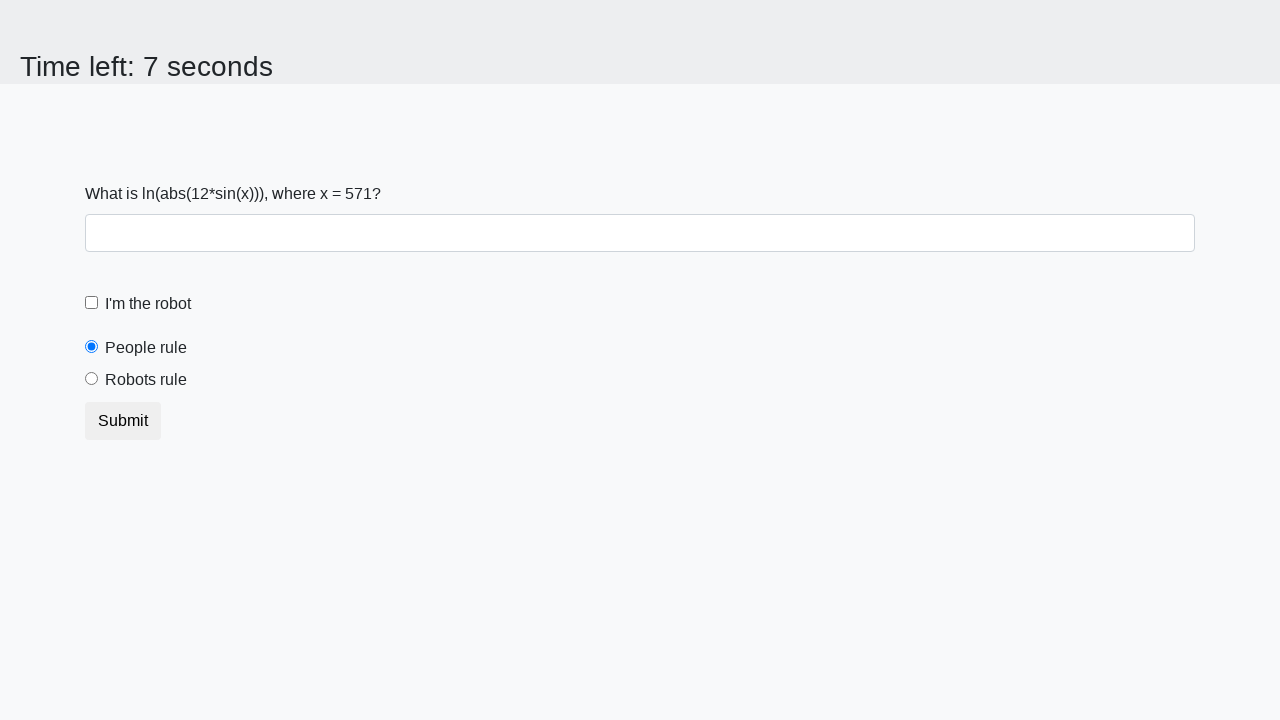